Fills out the signup registration form with name, email, and password fields

Starting URL: https://freelance-learn-automation.vercel.app/signup

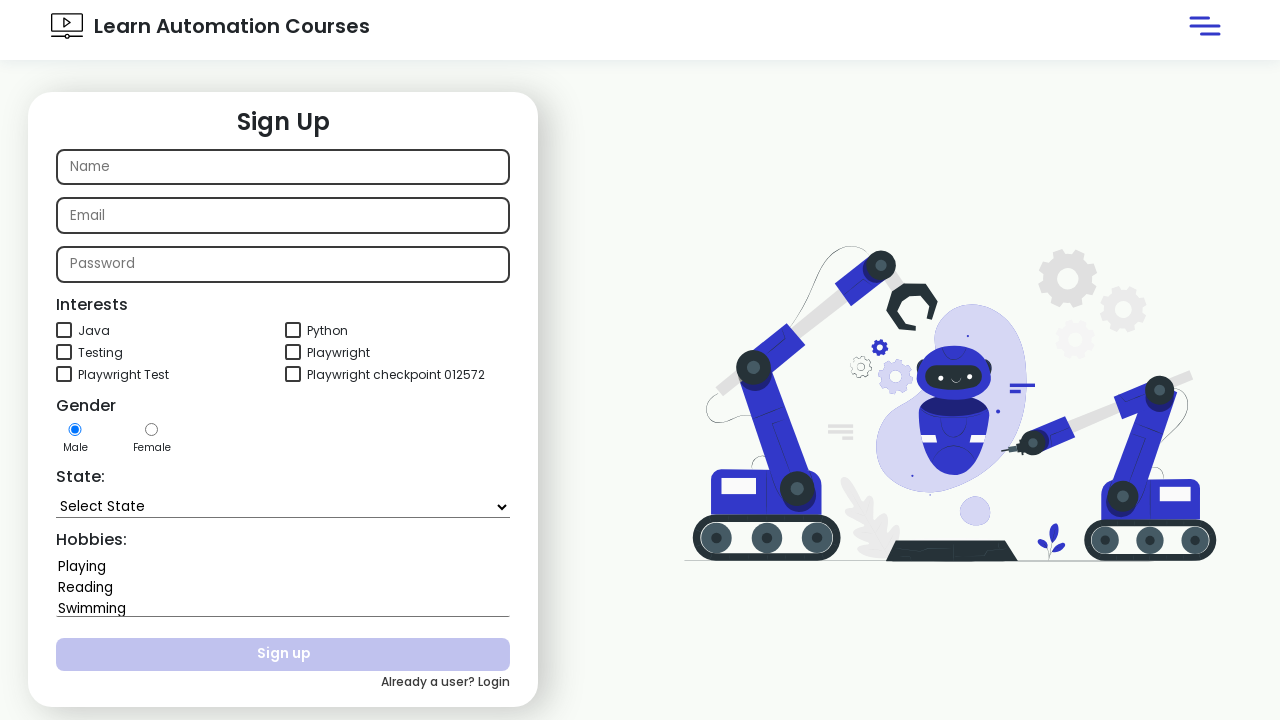

Filled name field with 'Marcus Johnson' on internal:attr=[placeholder="Name"i]
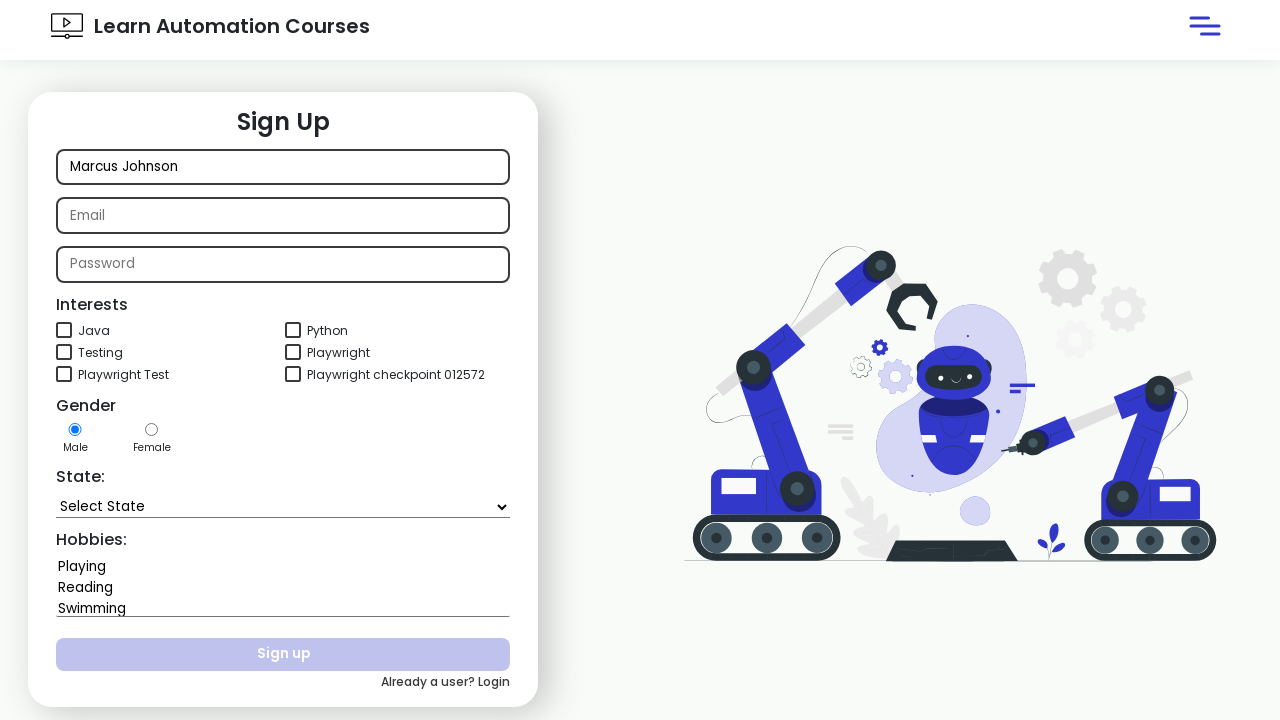

Filled email field with 'marcus.johnson@example.com' on internal:attr=[placeholder="Email"i]
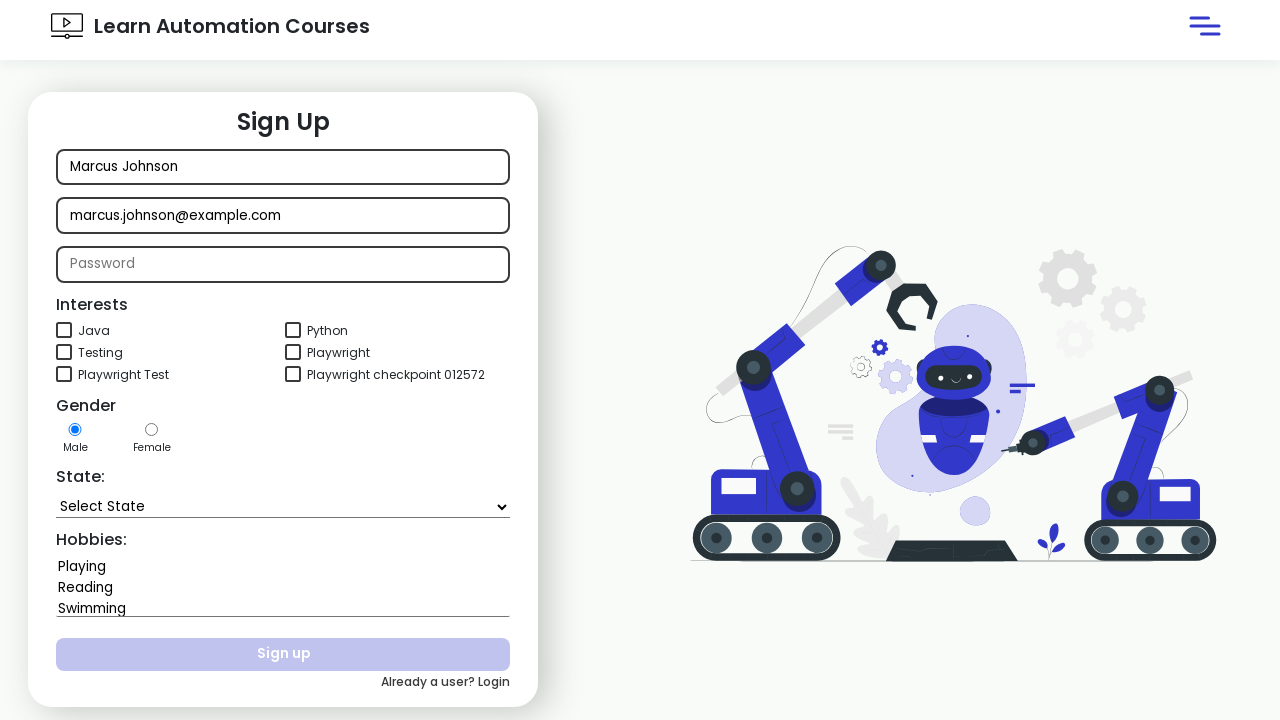

Filled password field with 'SecurePass456!' on internal:attr=[placeholder="Password"i]
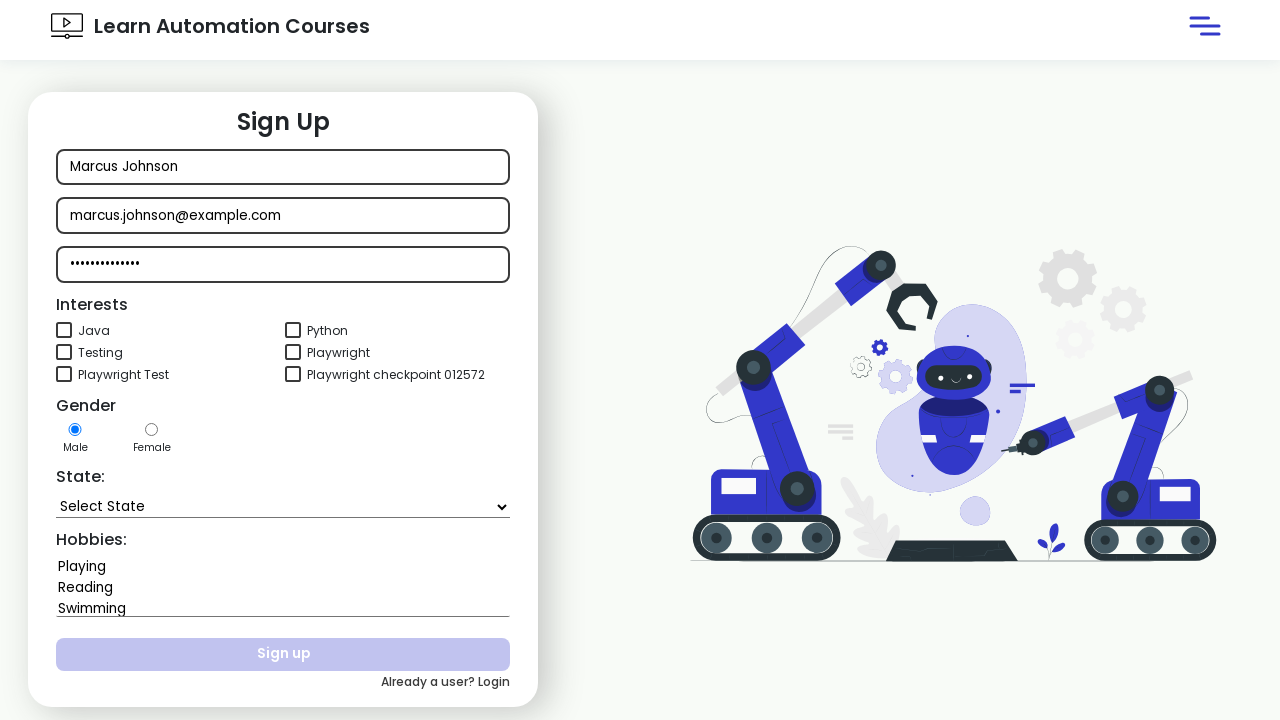

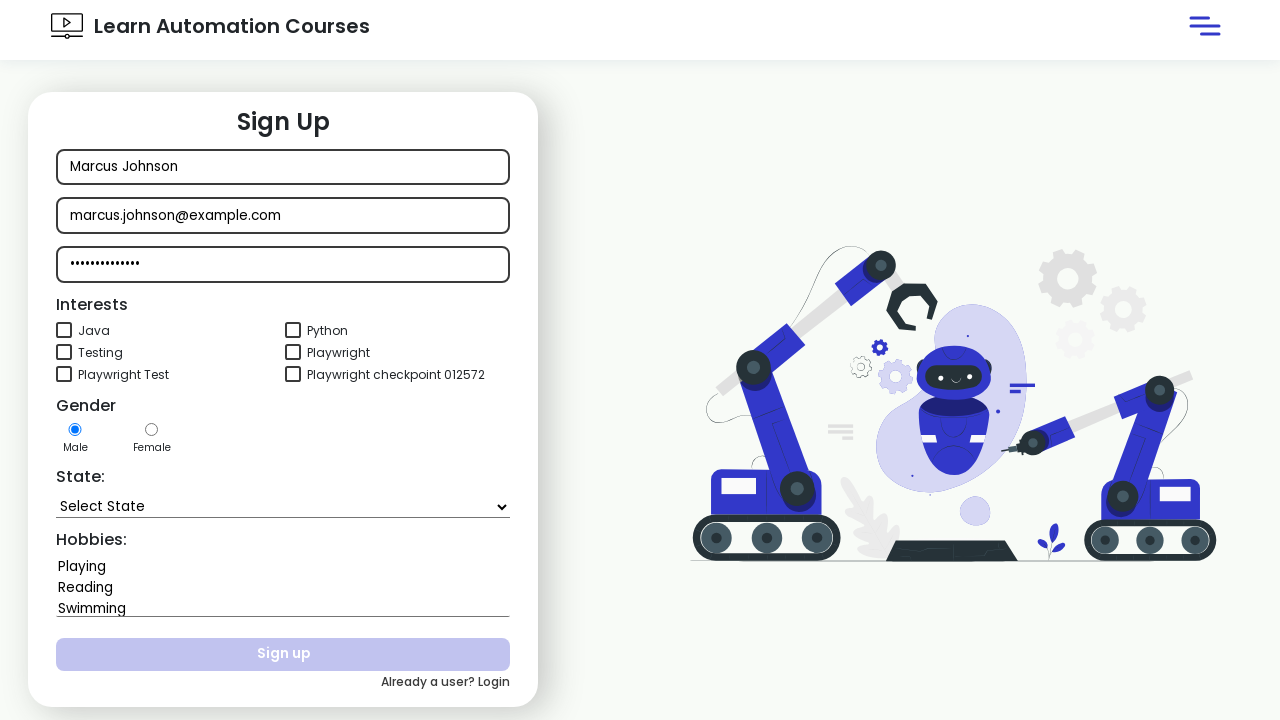